Tests the signup functionality on demoblaze.com by opening the signup modal, filling in username and password fields, and submitting the form

Starting URL: https://demoblaze.com/

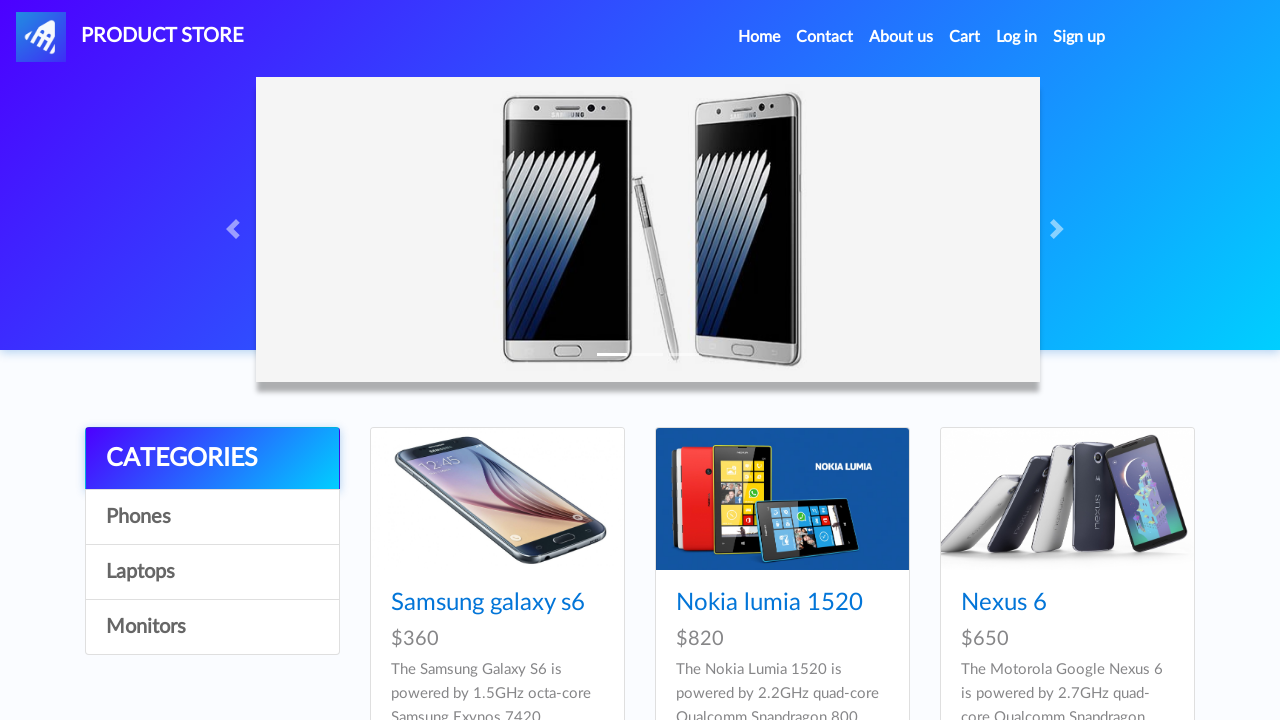

Clicked signup link to open modal at (1079, 37) on #signin2
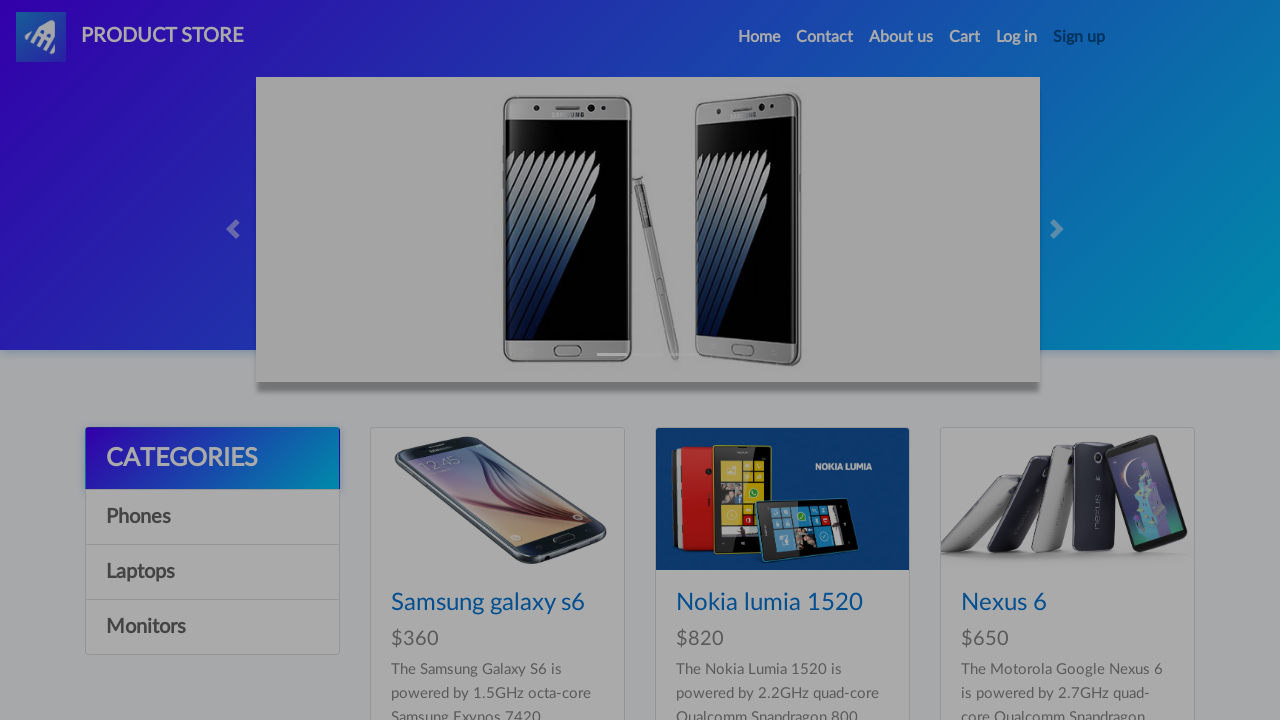

Signup modal appeared with username field visible
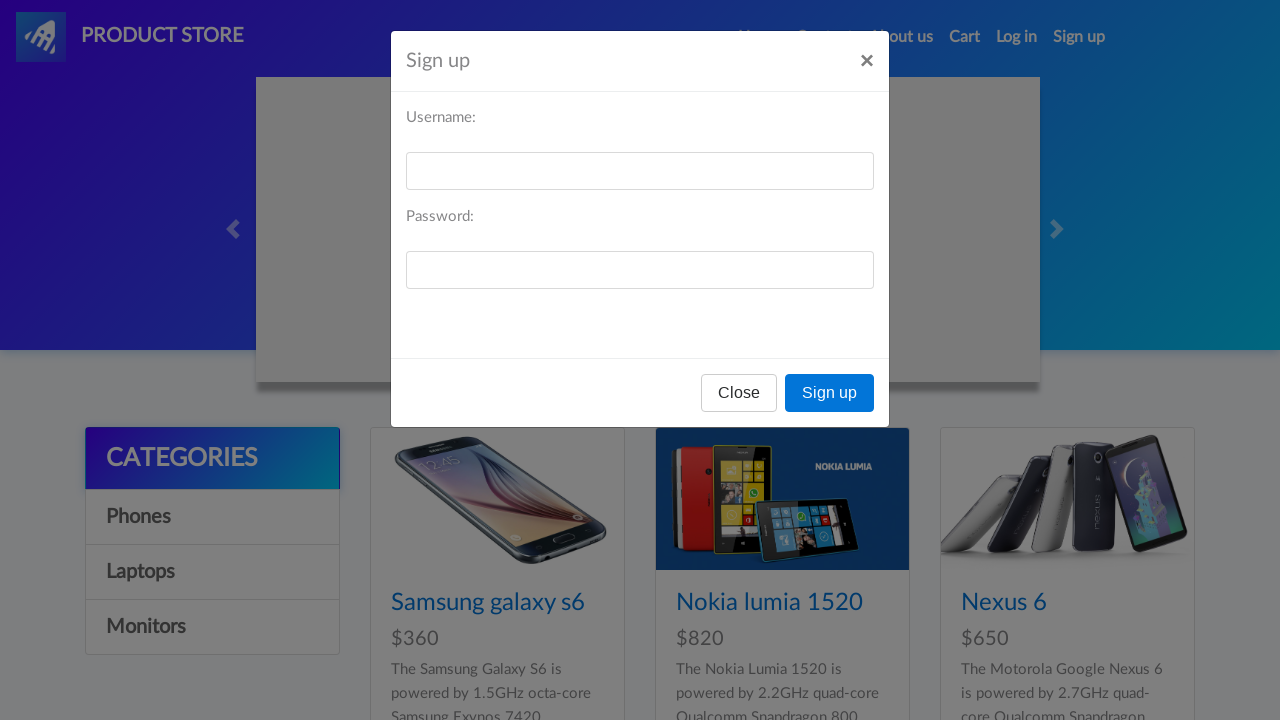

Entered username 'testuser2847' in signup form on #sign-username
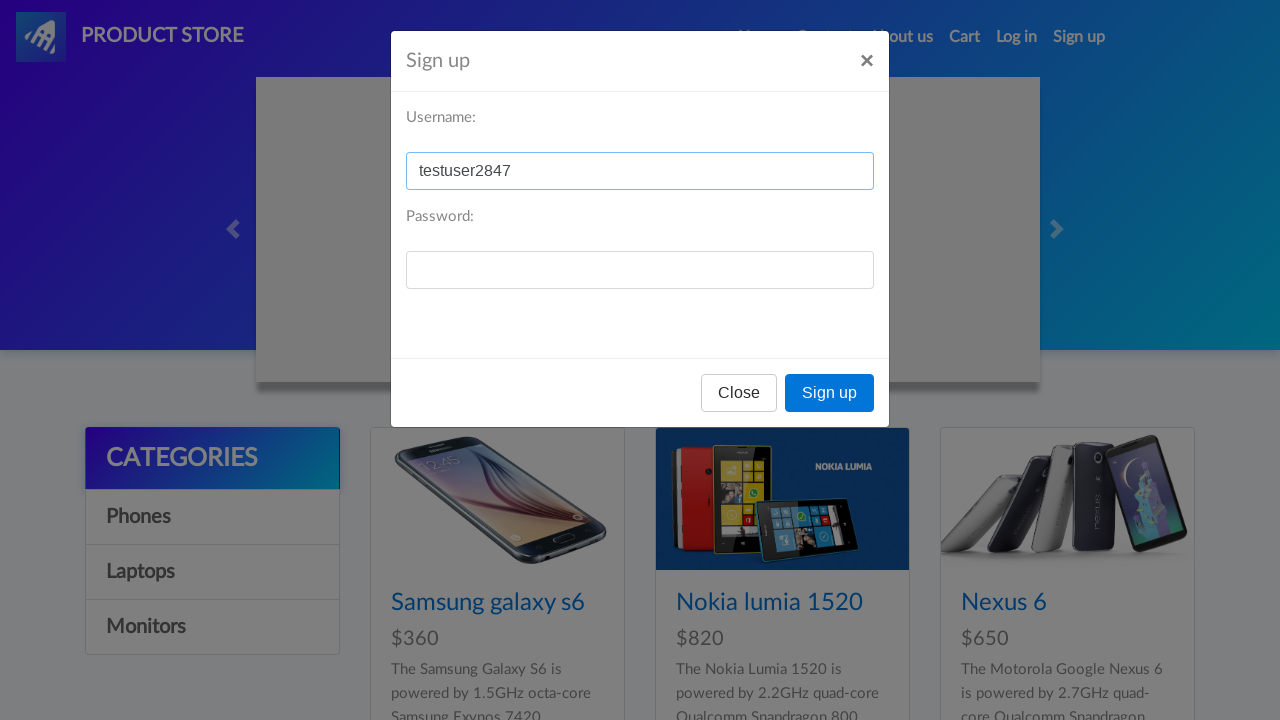

Entered password in signup form on #sign-password
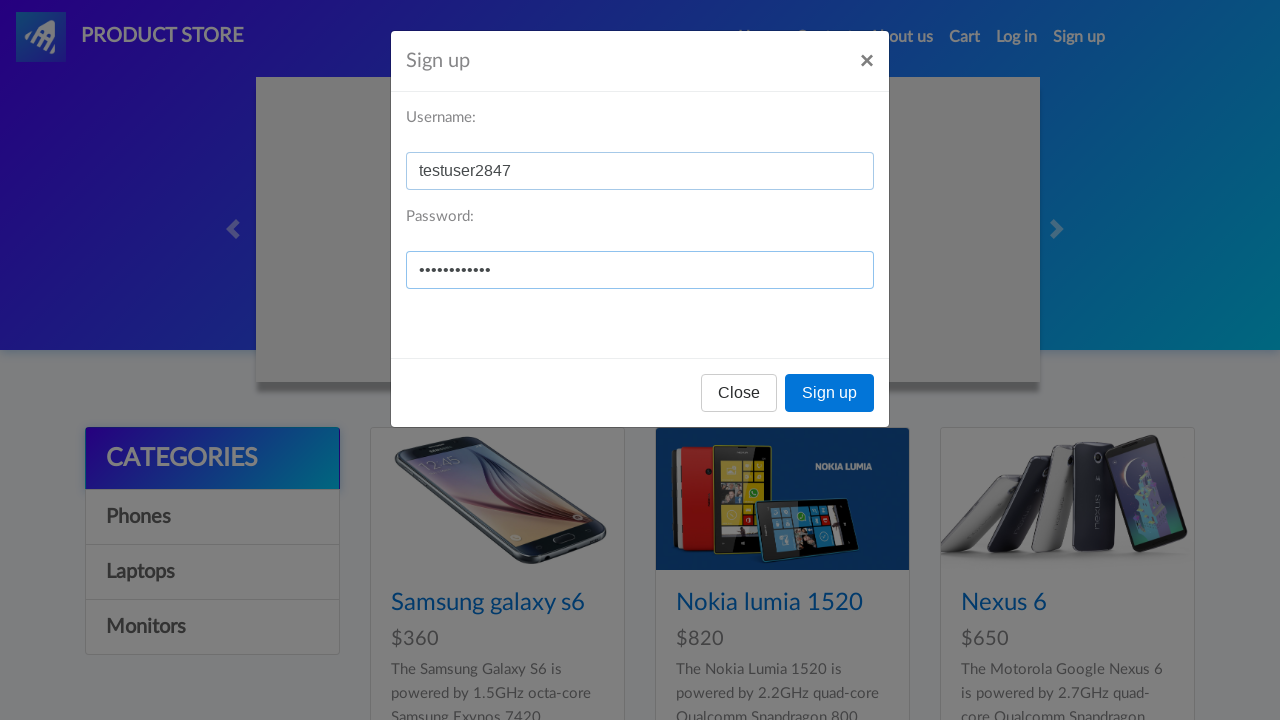

Clicked Sign up button to submit the form at (830, 393) on button:text('Sign up')
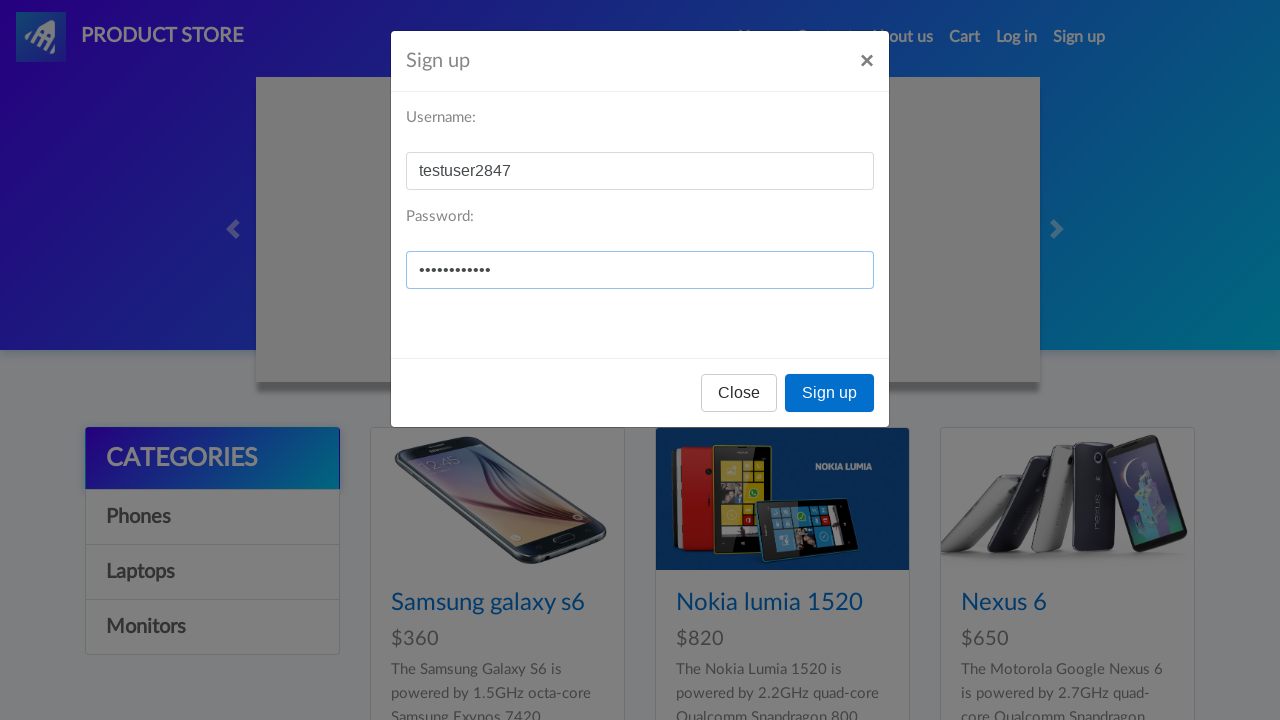

Handled alert dialog after signup submission
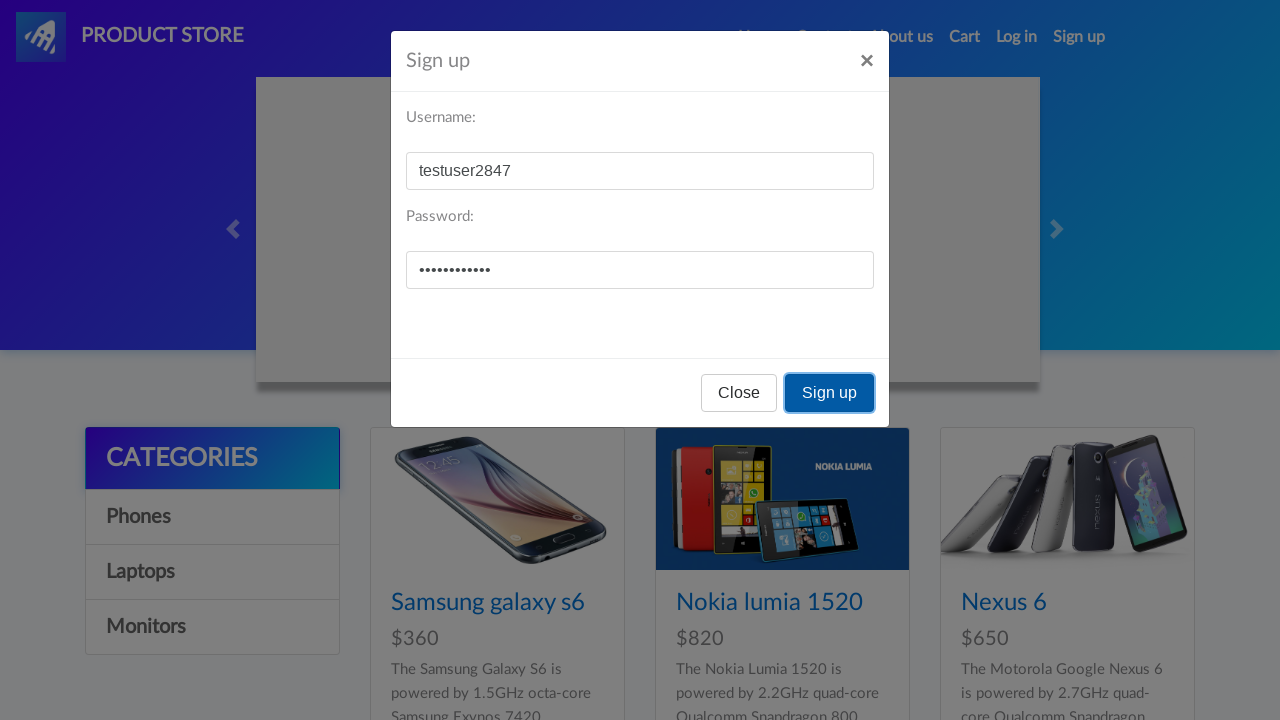

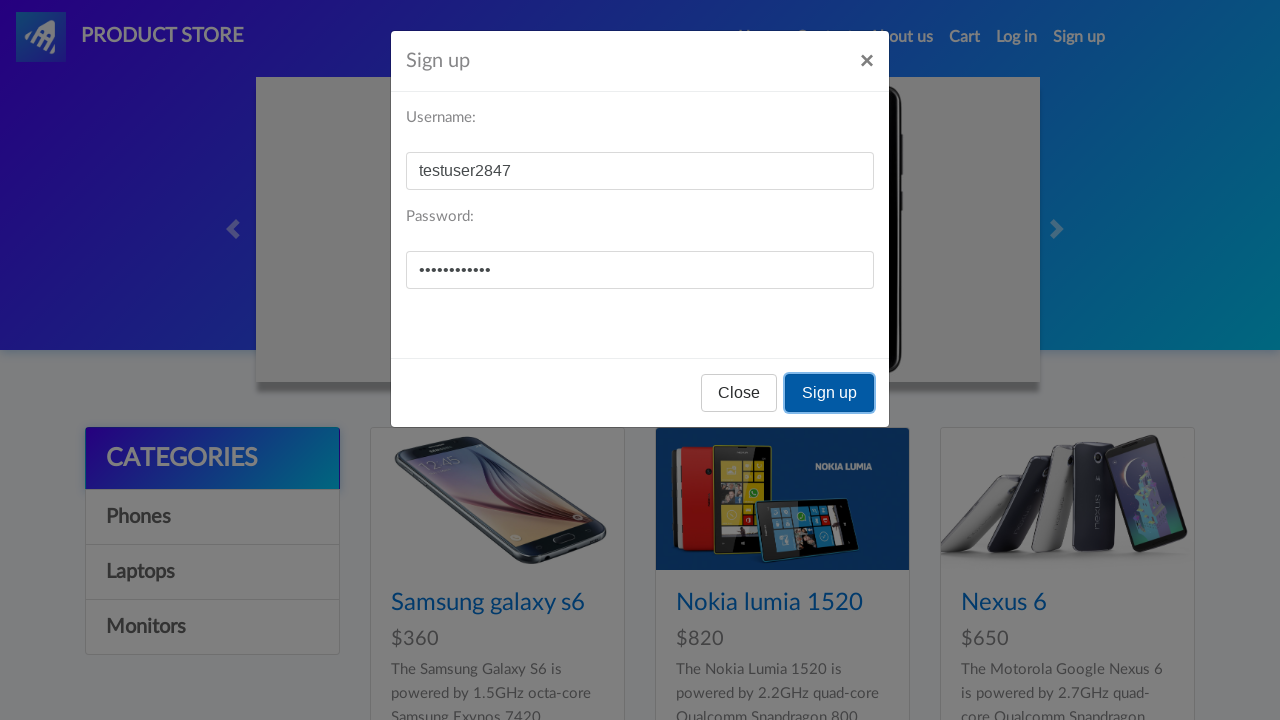